Tests opening the search panel and then clicking the close button to dismiss it, verifying the close button is visible

Starting URL: https://advantageonlineshopping.com/

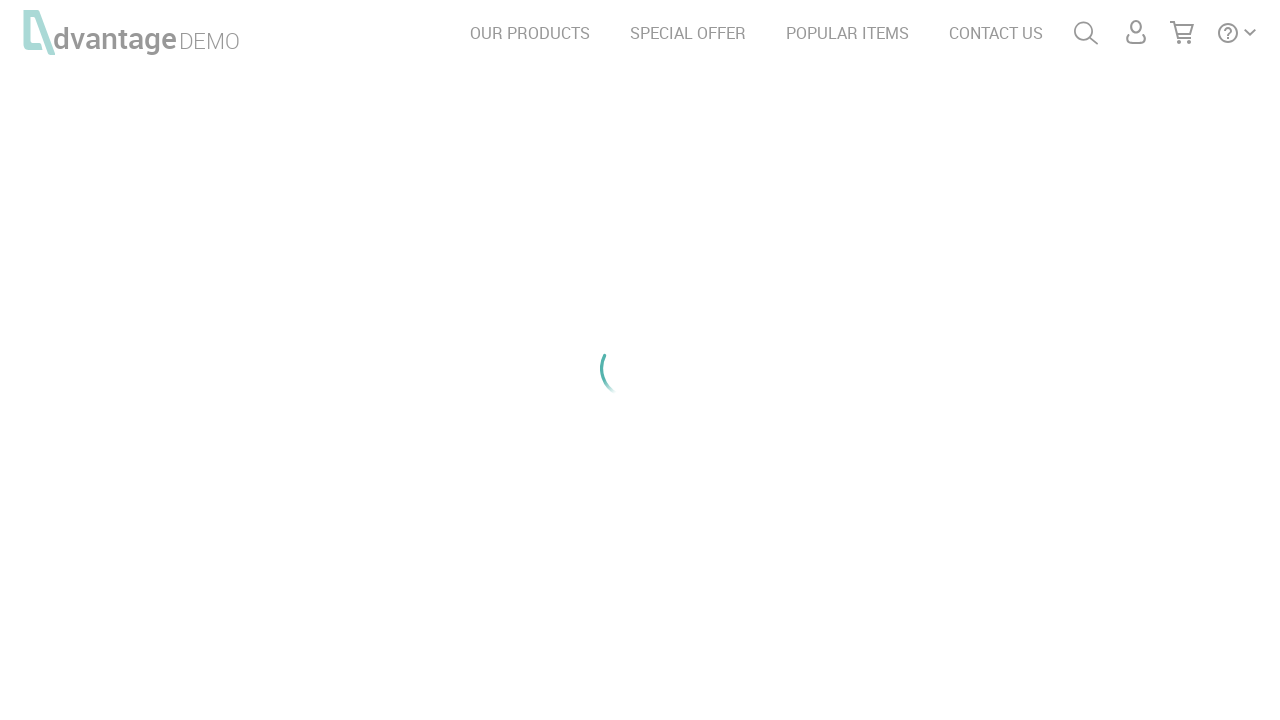

Clicked search icon to open search panel at (1086, 33) on #menuSearch
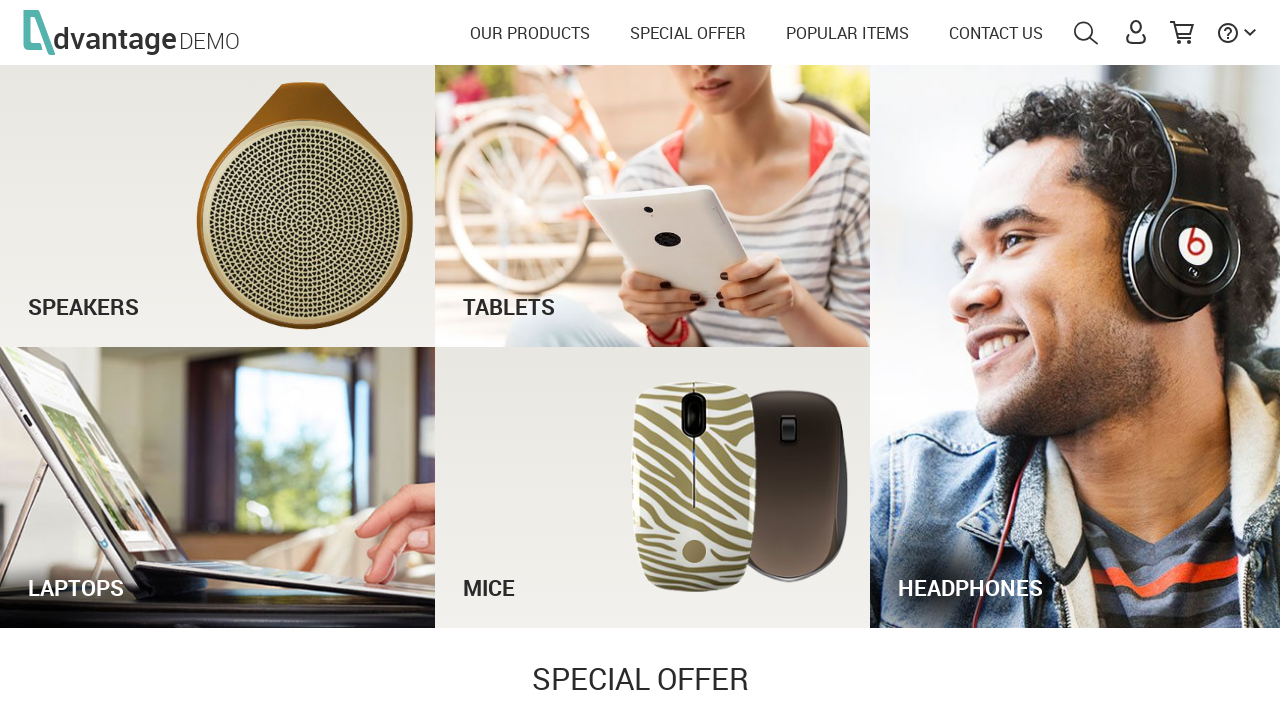

Search panel appeared with close button visible
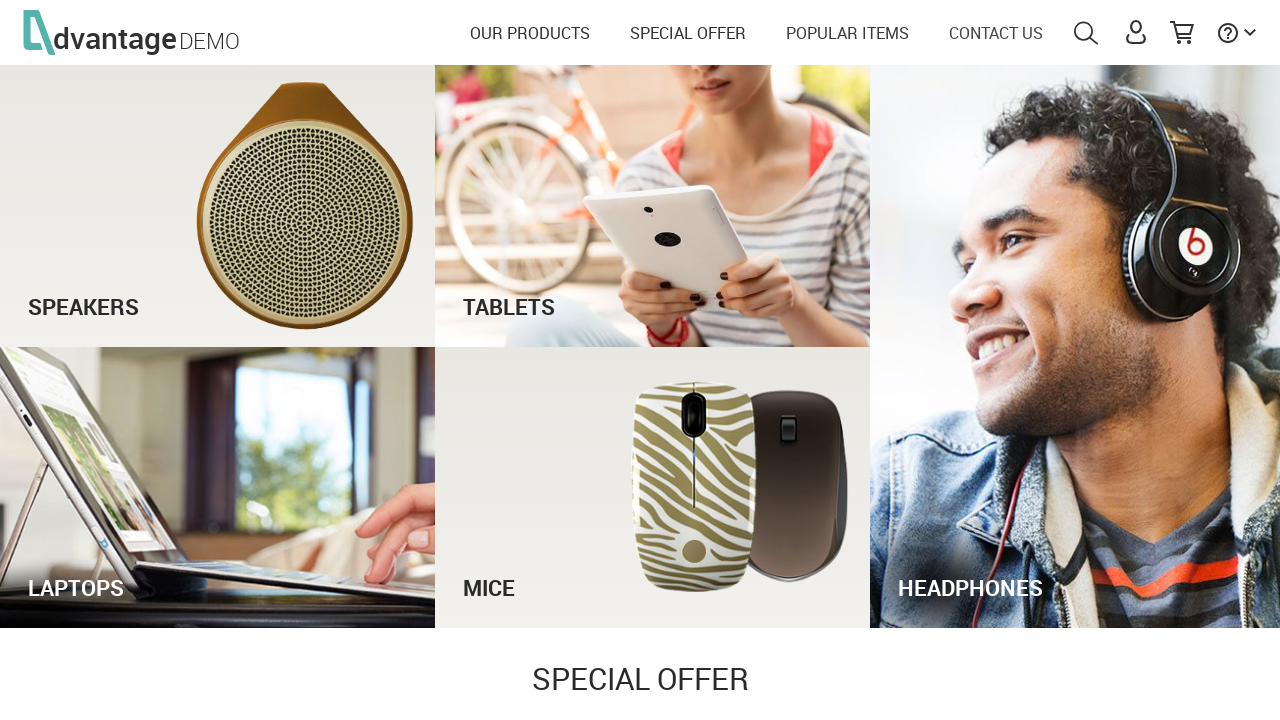

Clicked close button to dismiss search panel at (1086, 26) on #search > div > div > img
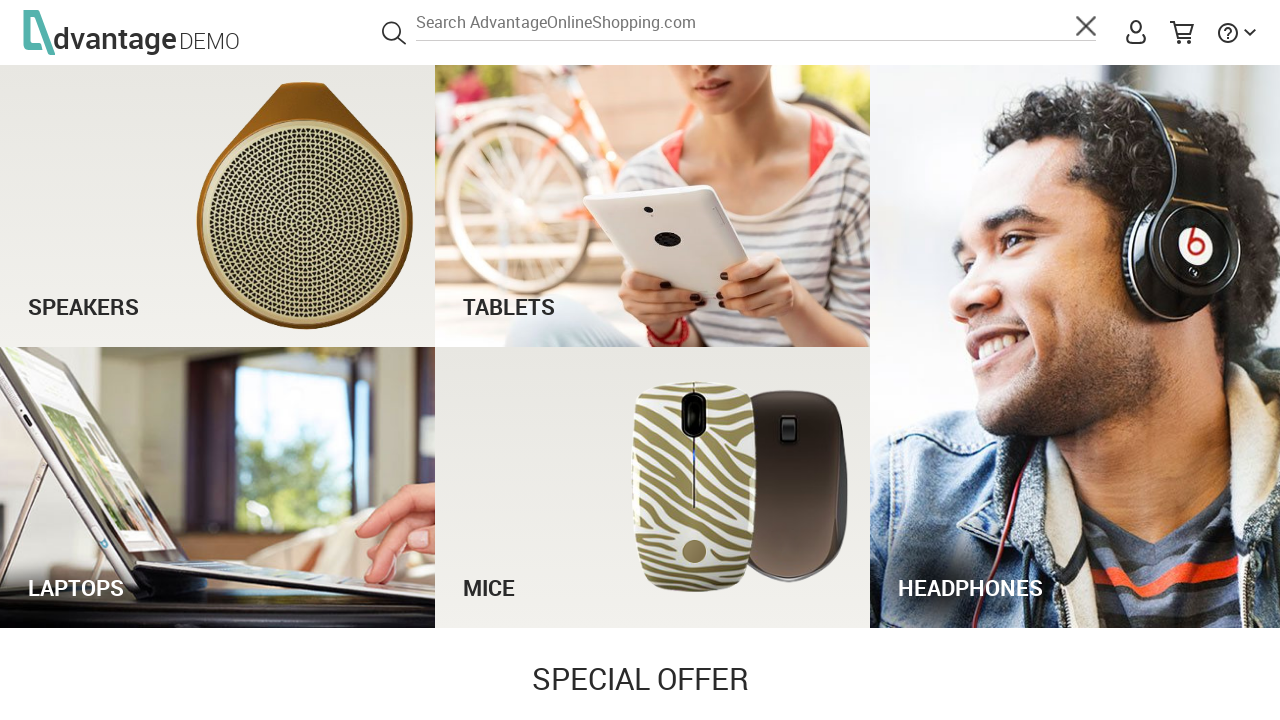

Verified close button is visible, confirming search panel closure
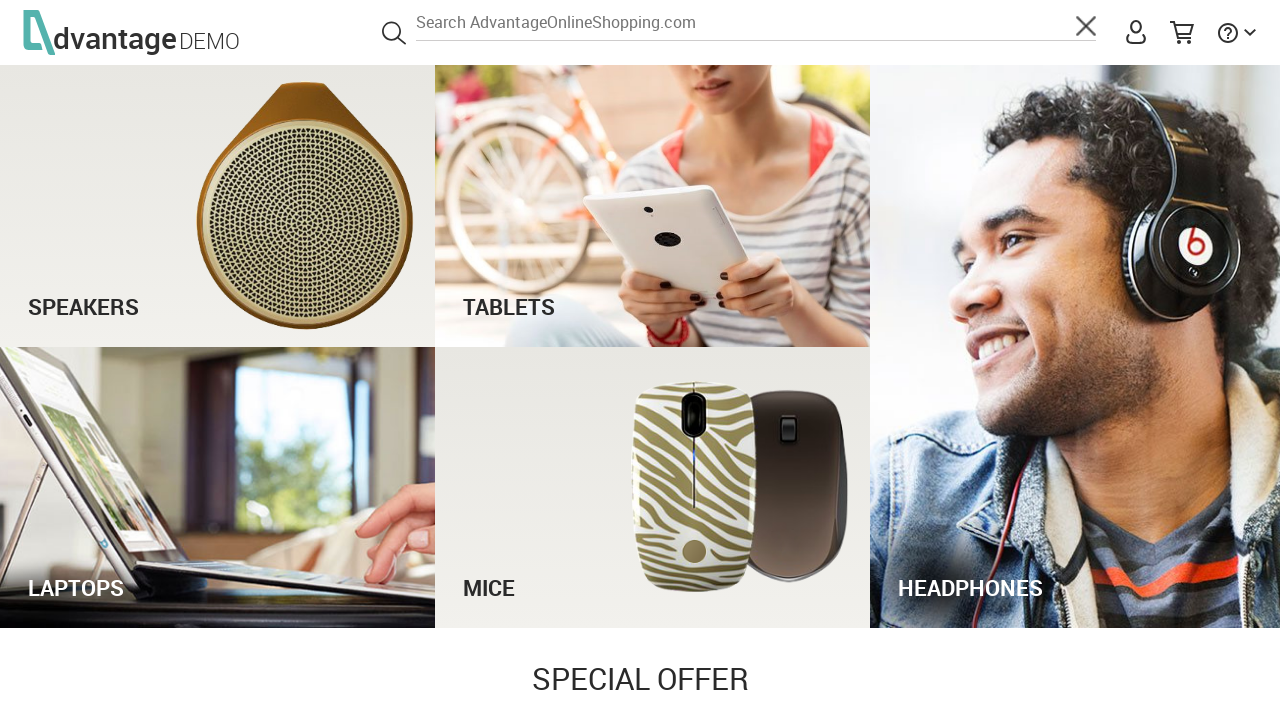

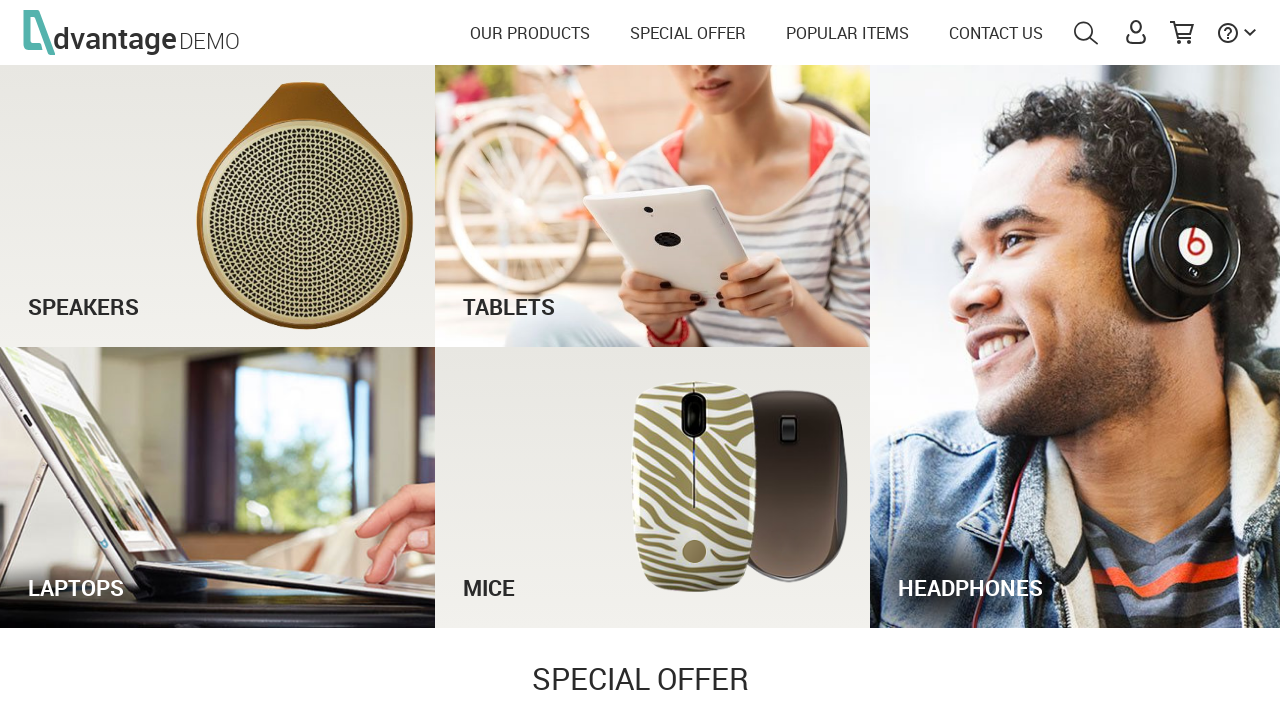